Tests the Add/Remove Elements functionality by clicking the Add Element button, verifying the Delete button appears, clicking Delete, and verifying the page heading is still visible.

Starting URL: https://the-internet.herokuapp.com/add_remove_elements/

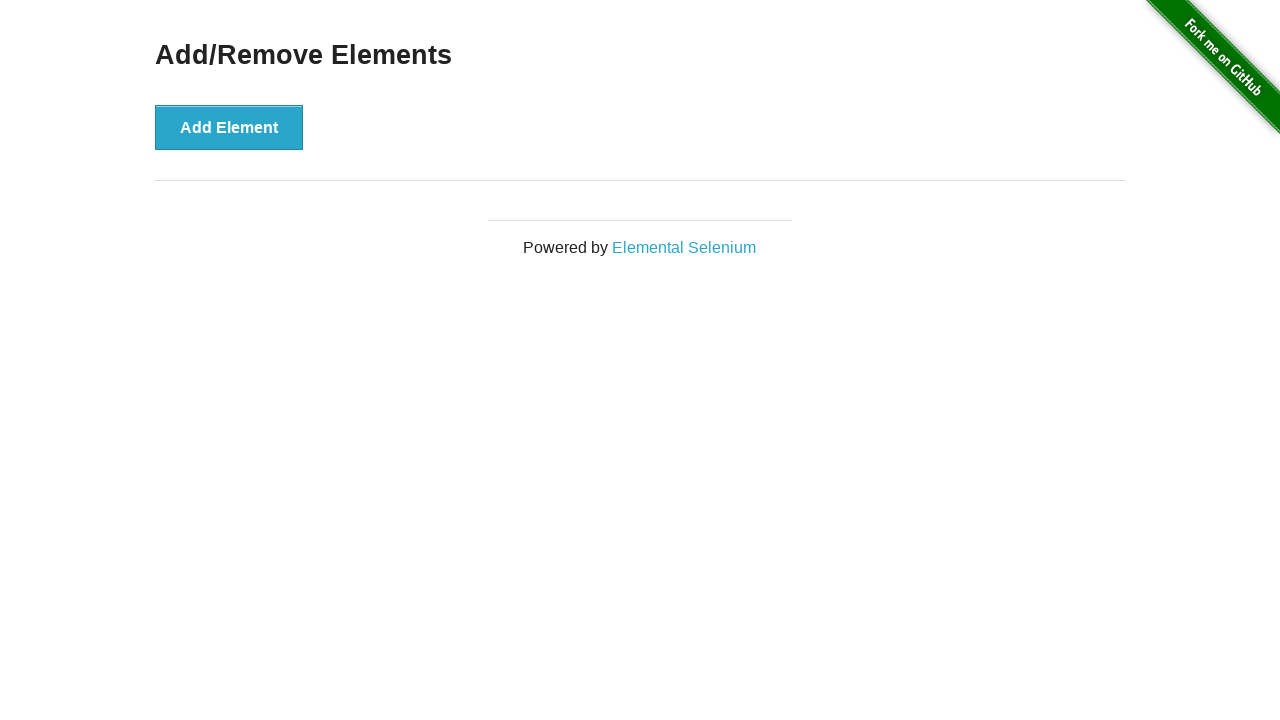

Clicked the Add Element button at (229, 127) on xpath=//button[text()='Add Element']
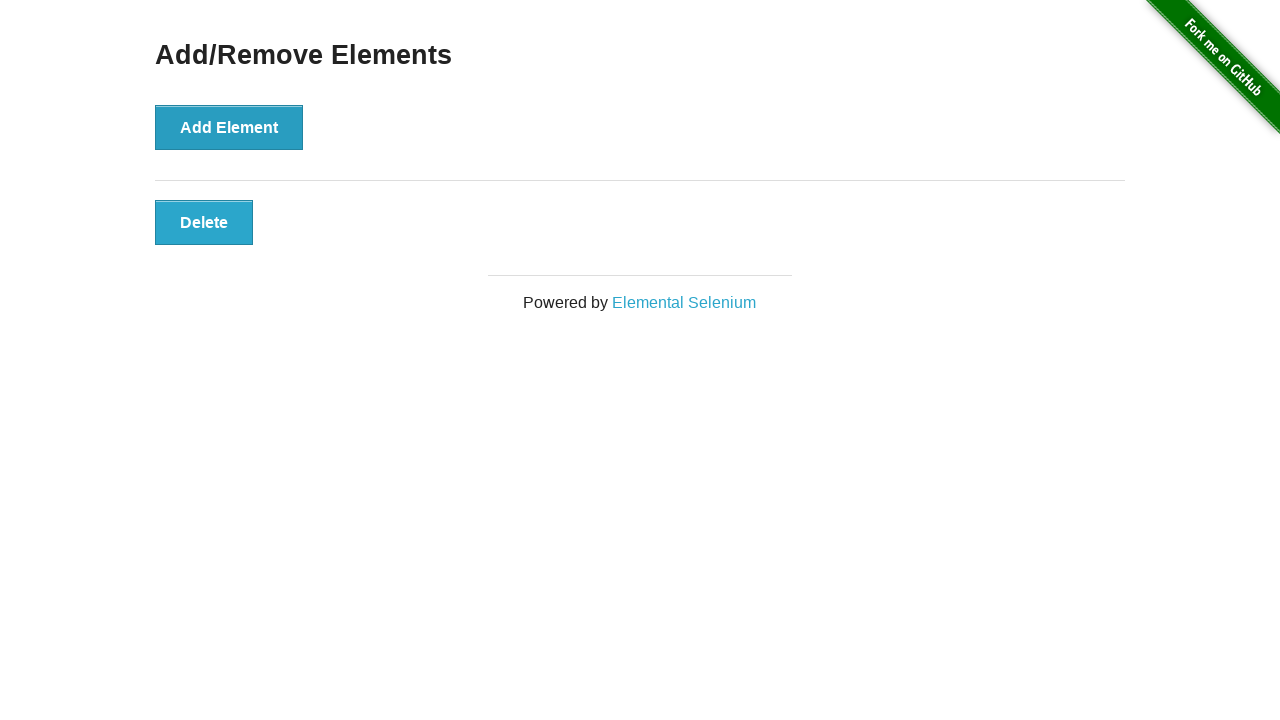

Delete button became visible
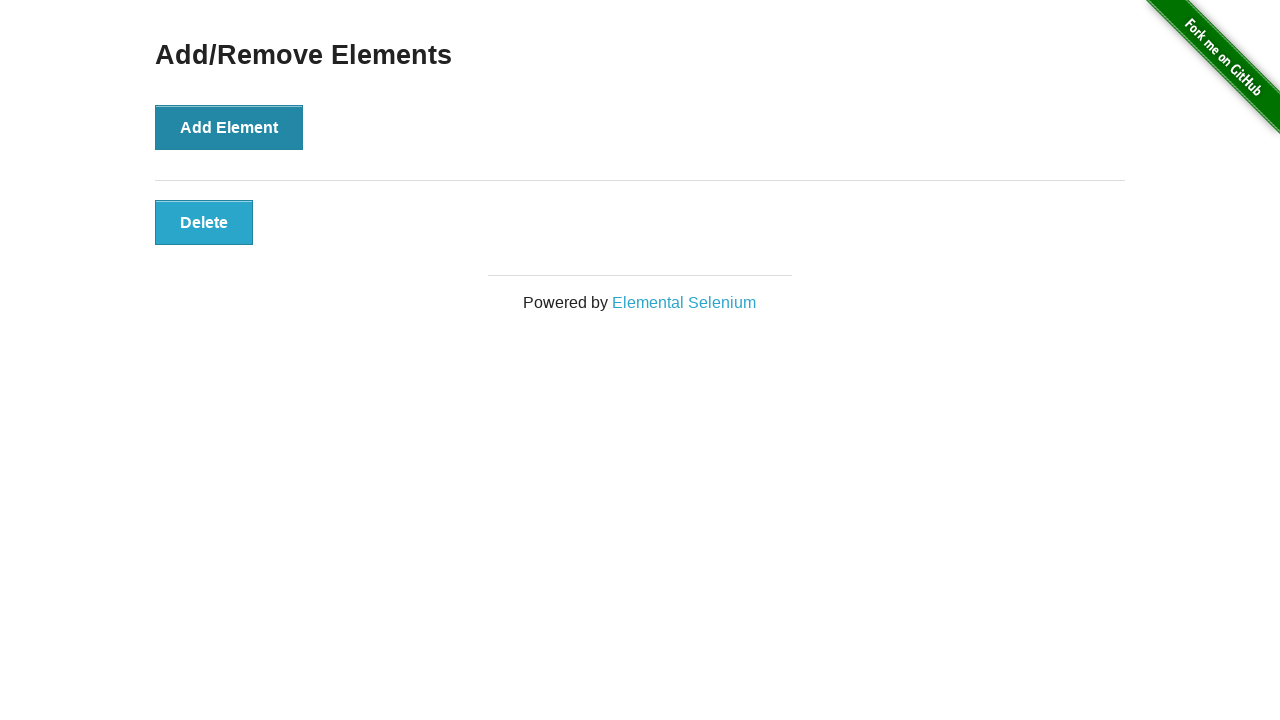

Clicked the Delete button at (204, 222) on xpath=//button[text()='Delete']
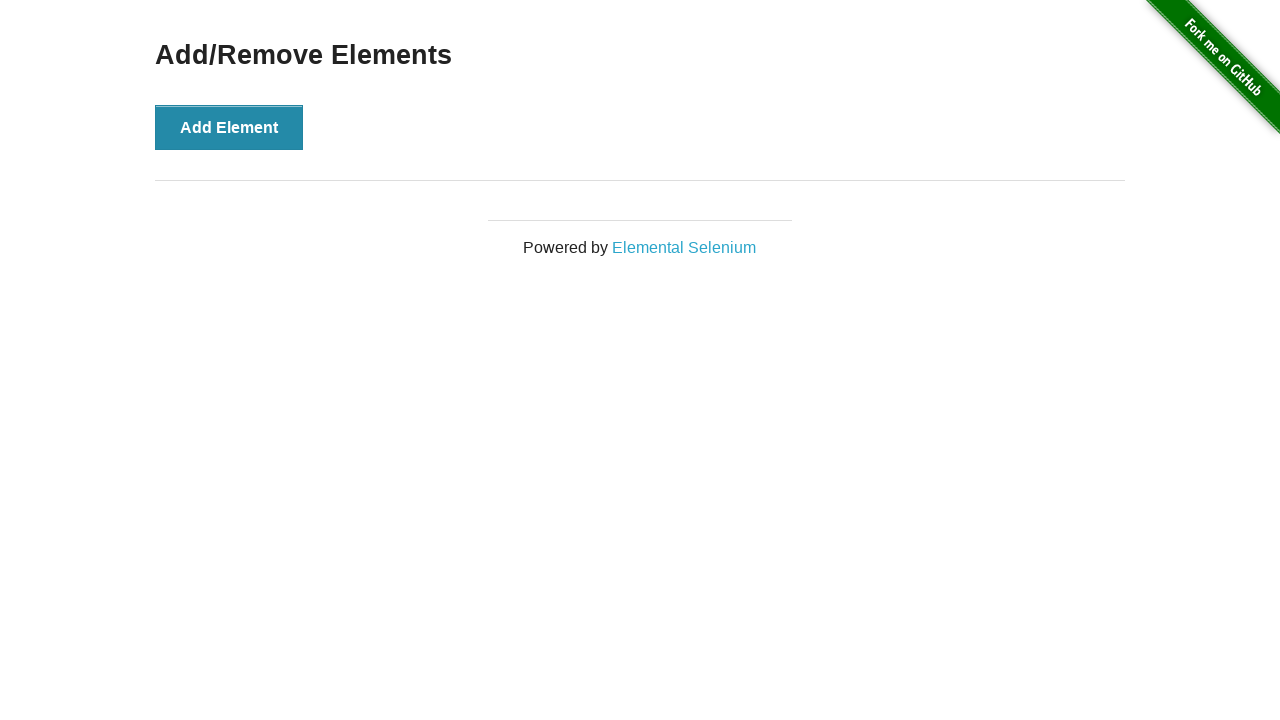

Verified Add/Remove Elements heading is still visible
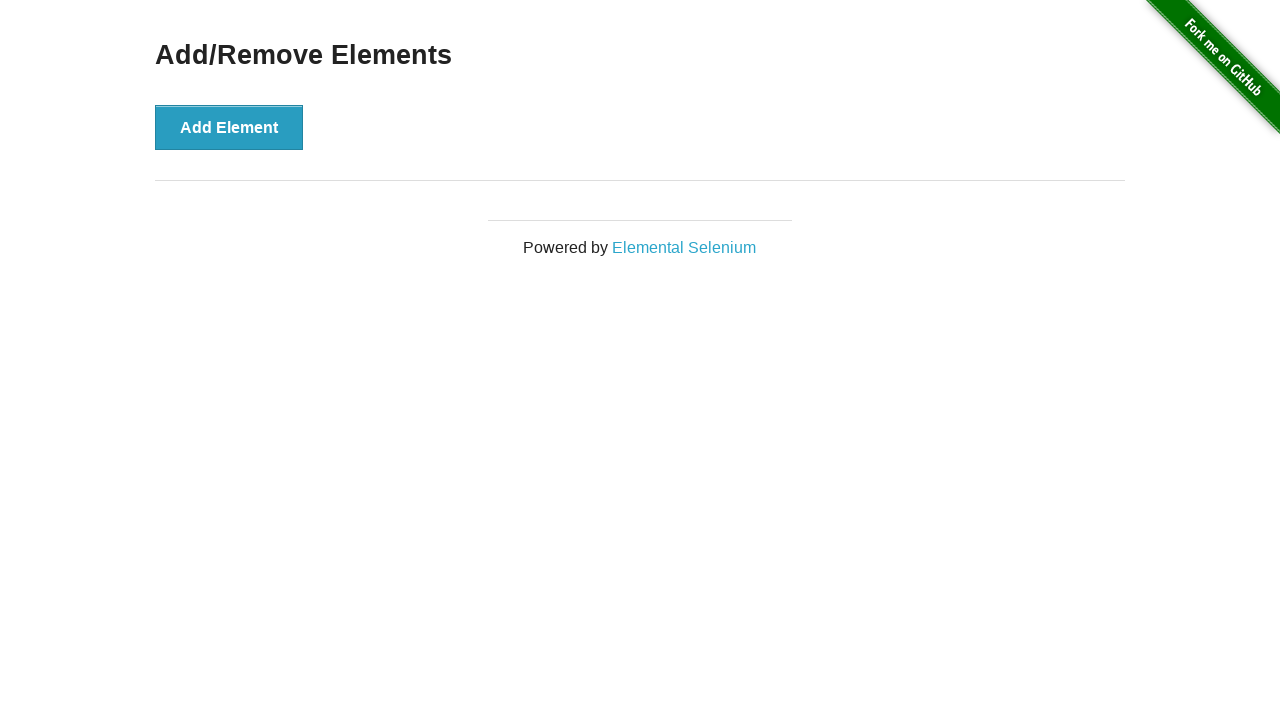

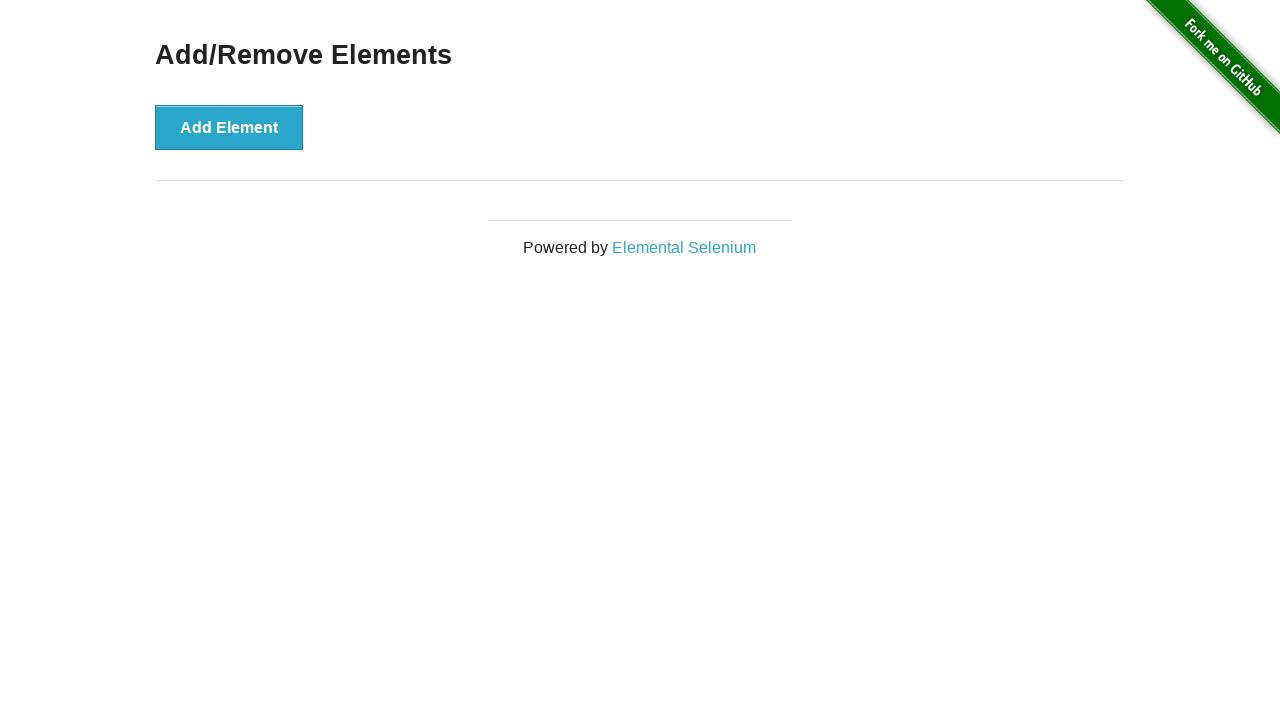